Tests JavaScript confirm dialog by clicking the confirm button, dismissing it, and verifying the result message

Starting URL: https://the-internet.herokuapp.com/javascript_alerts

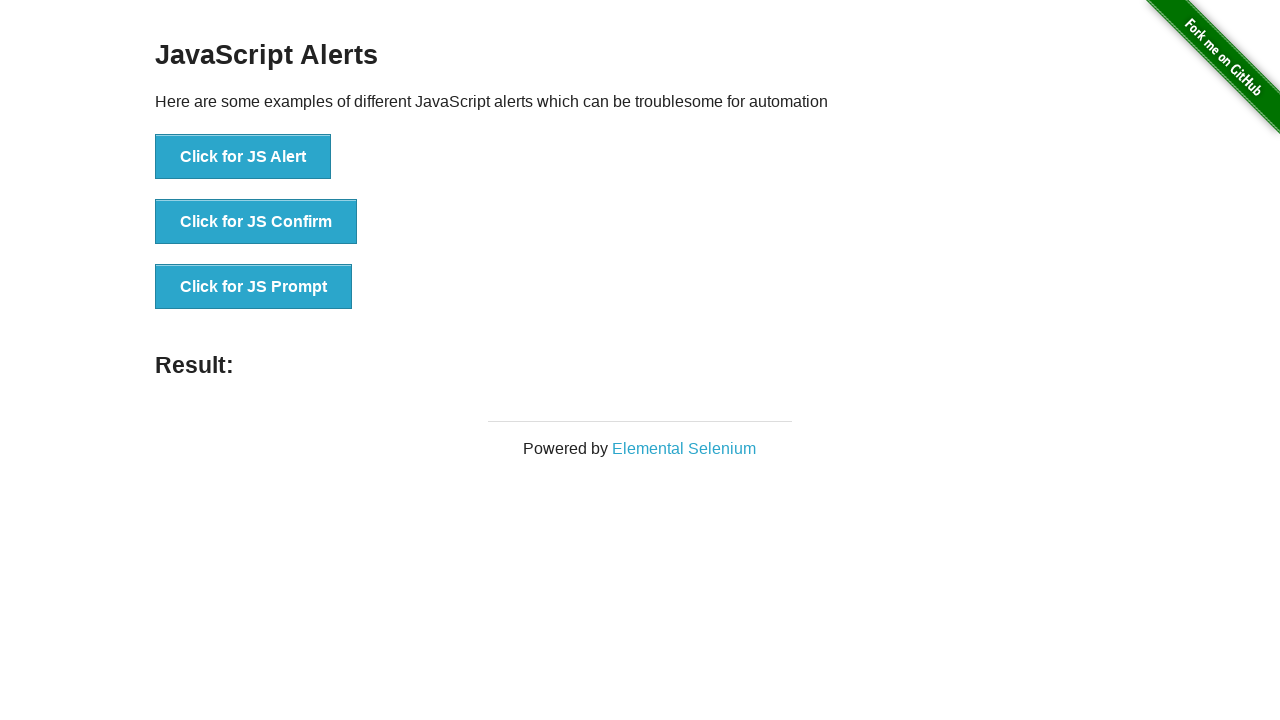

Set up dialog handler to dismiss confirm dialog
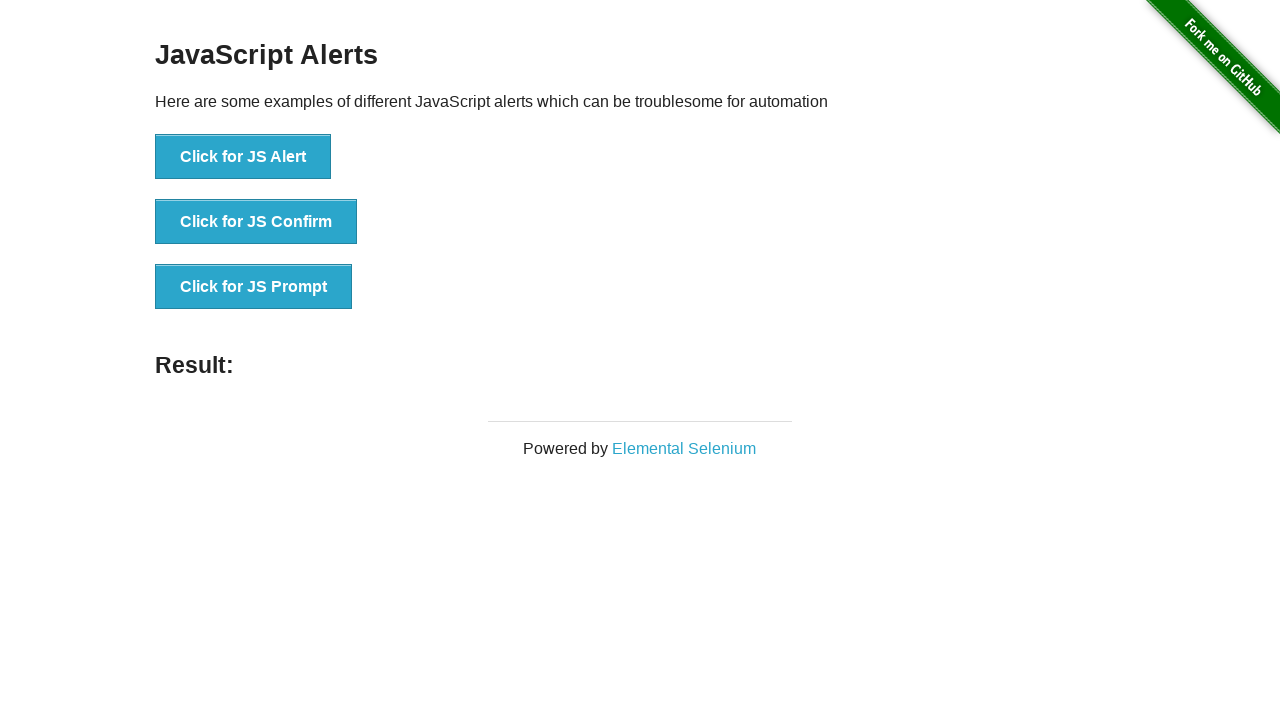

Clicked on 'Click for JS Confirm' button to trigger confirm dialog at (256, 222) on text='Click for JS Confirm'
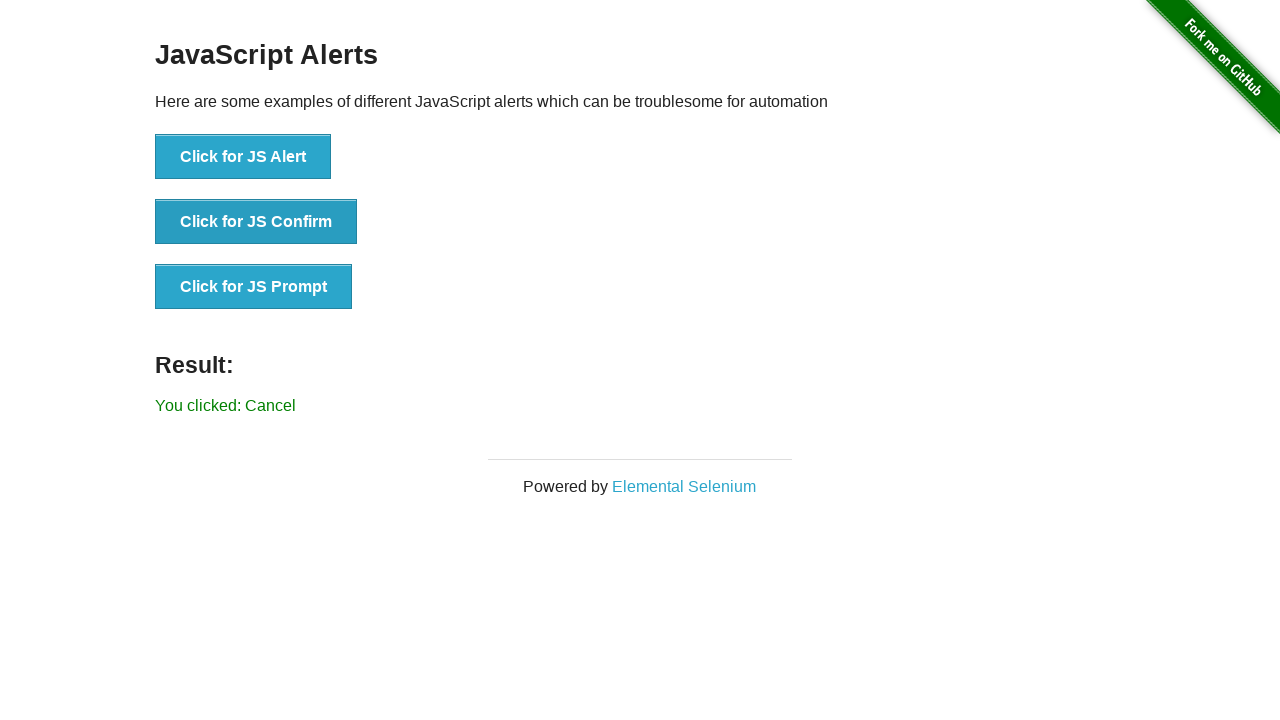

Verified that dismissing confirm dialog resulted in 'You clicked: Cancel' message
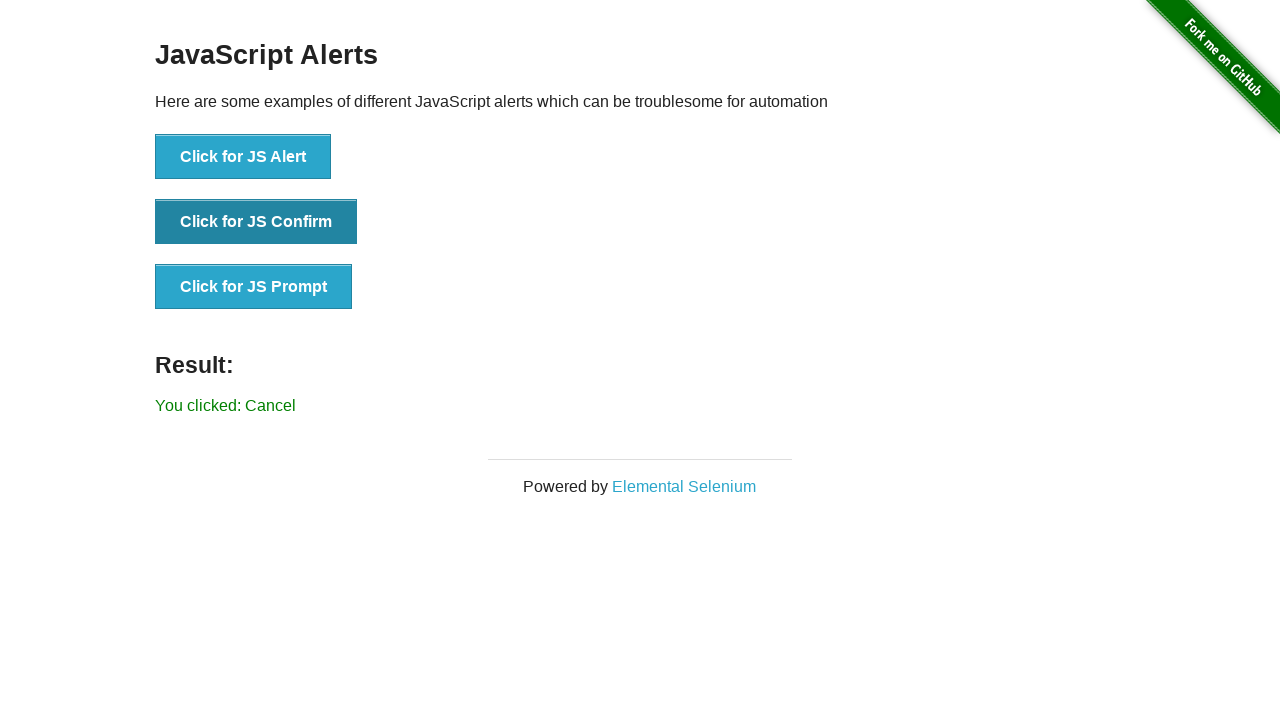

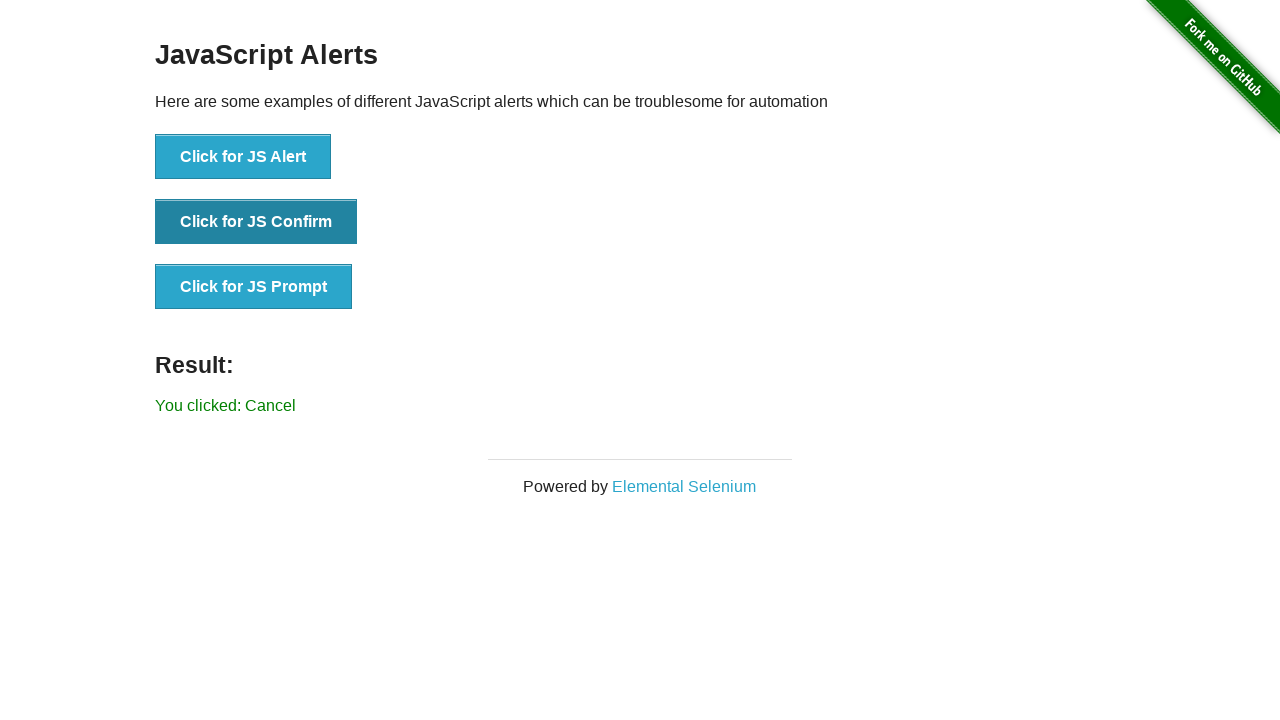